Tests contact page validation by clicking submit without filling fields, then filling email and message but not forename, verifying validation error persists

Starting URL: http://jupiter.cloud.planittesting.com

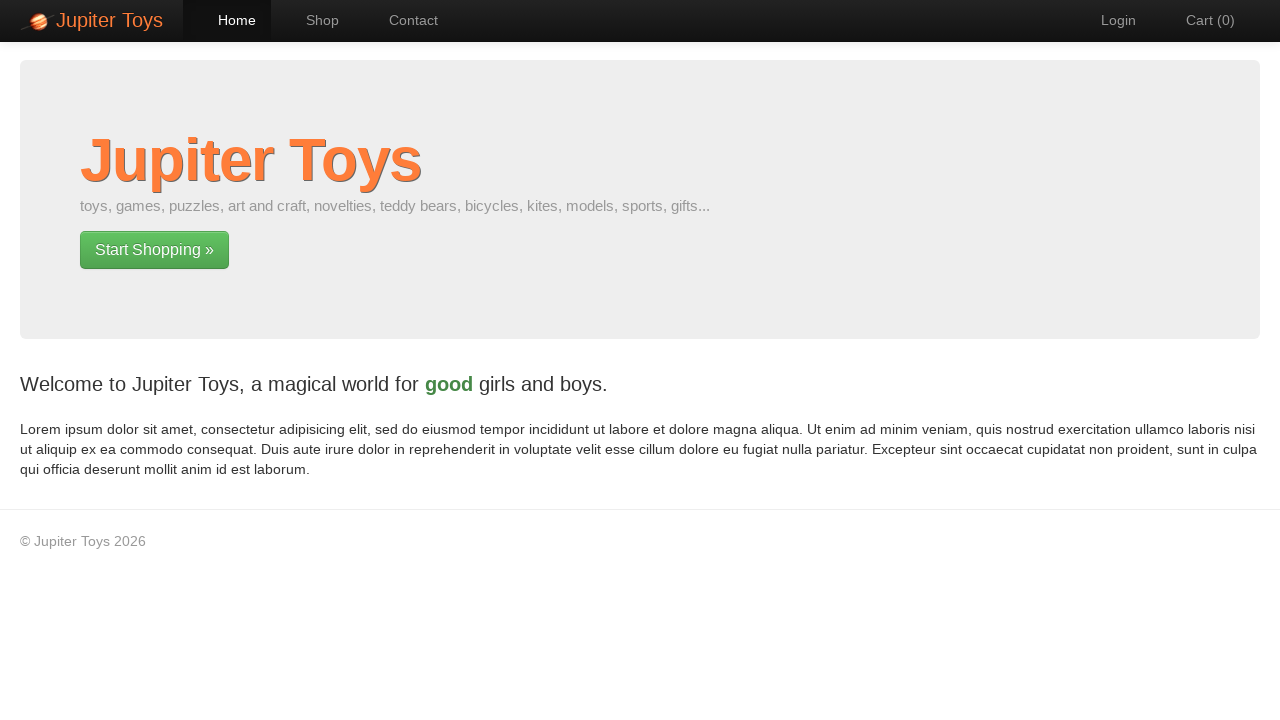

Clicked navigation link to contact page at (404, 20) on #nav-contact
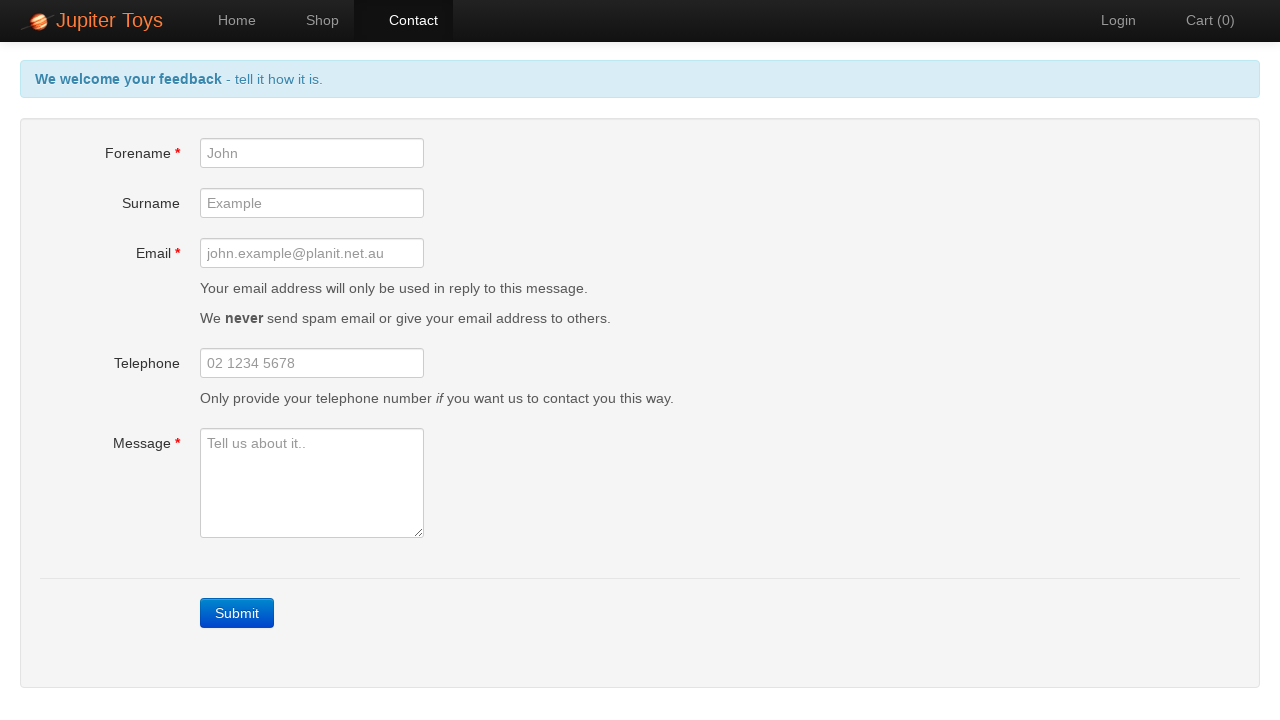

Submit button loaded on contact page
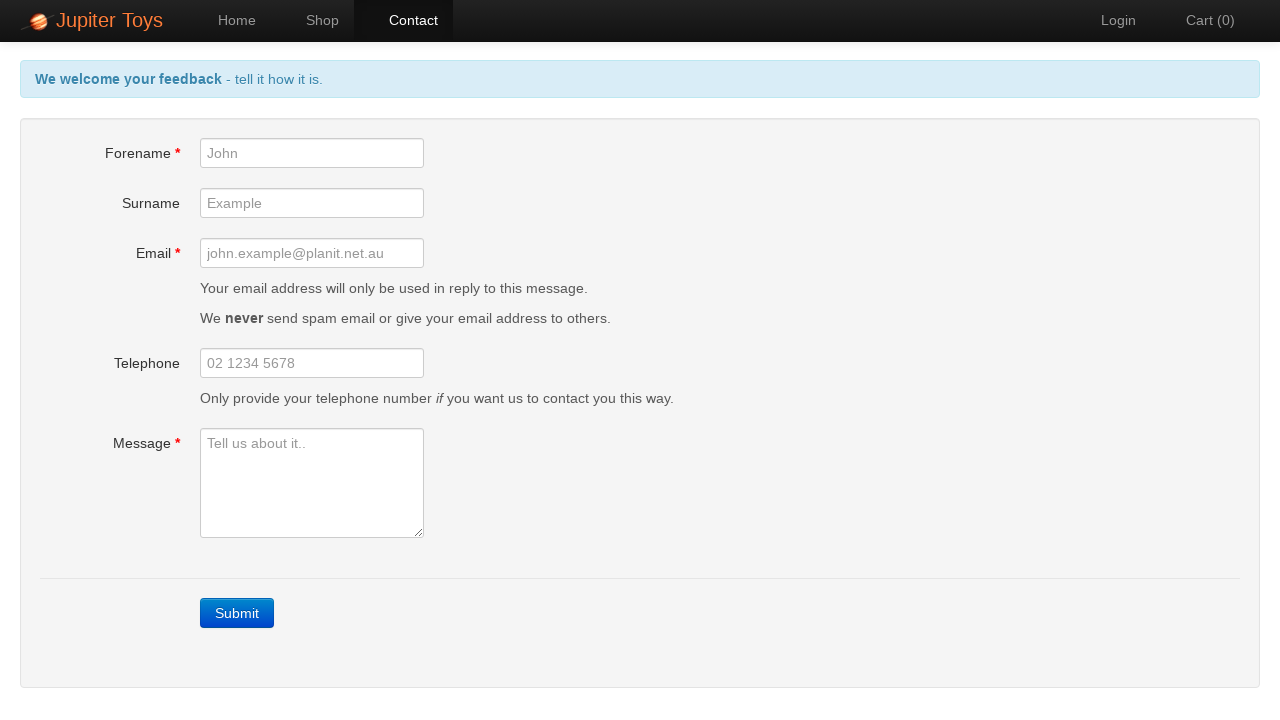

Clicked submit button without filling any fields at (237, 613) on text=Submit
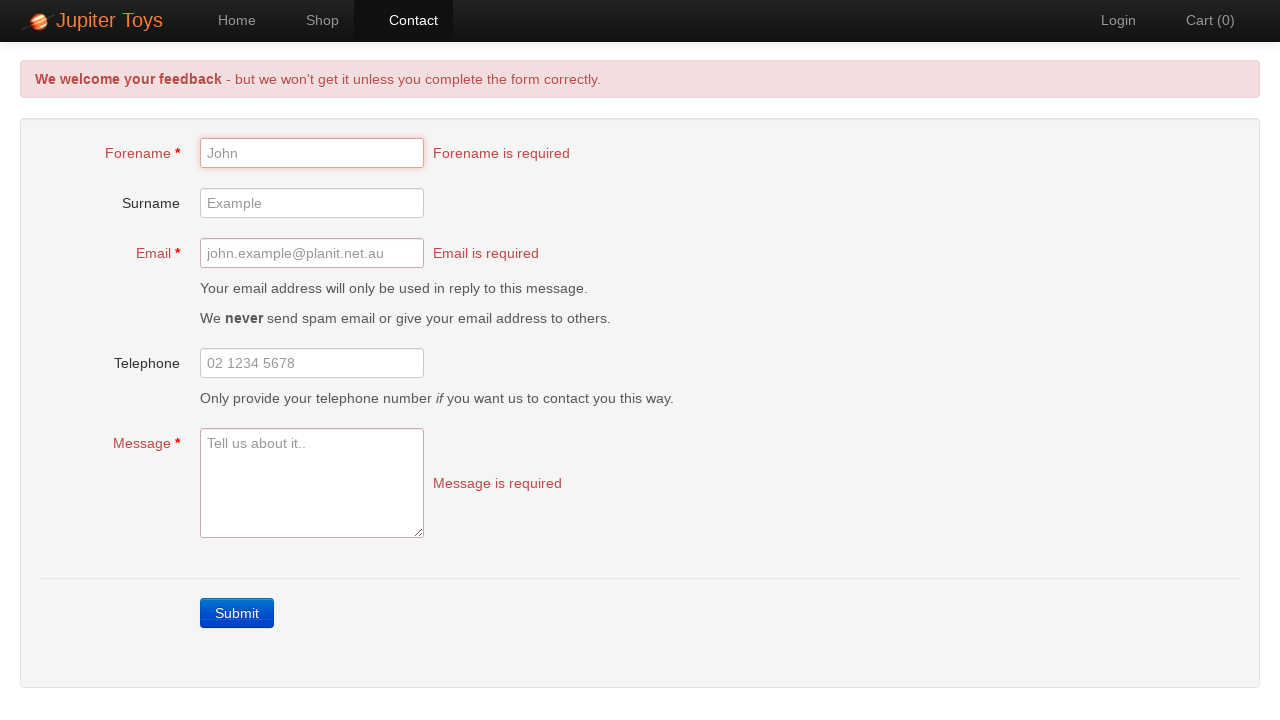

Filled email field with 'John.example@gmail.com' on #email
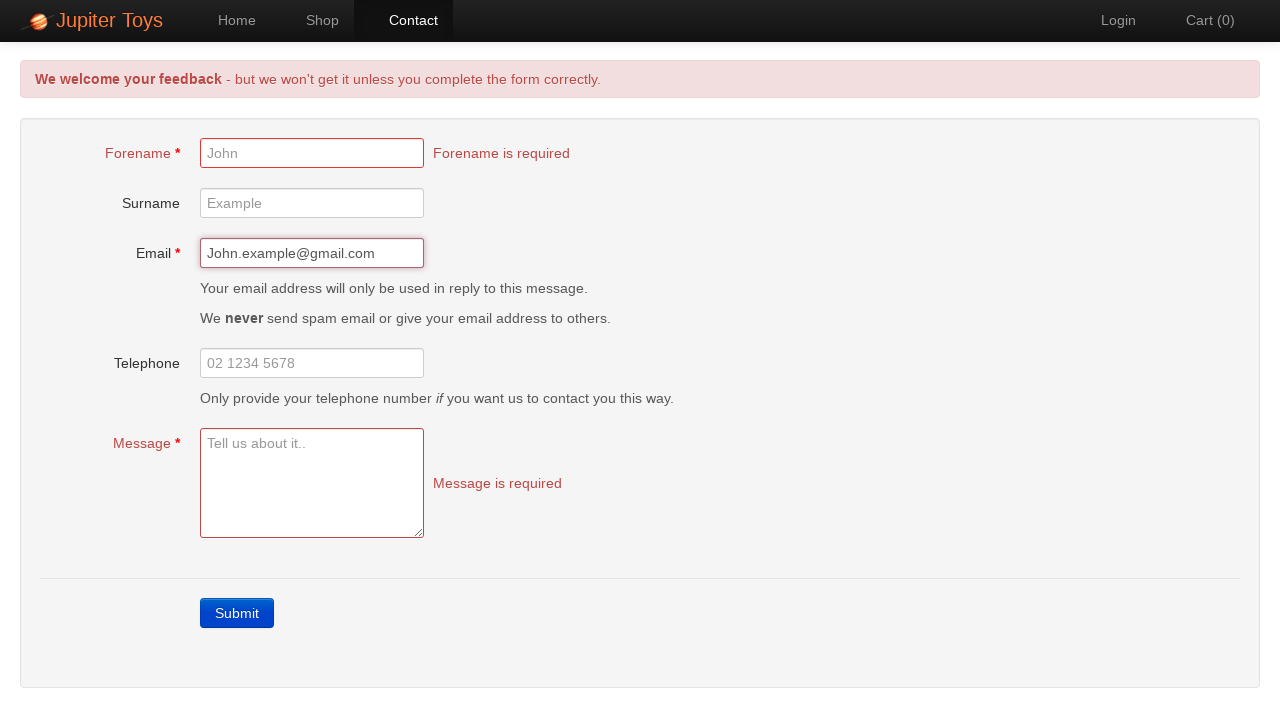

Filled message field with contact message on #message
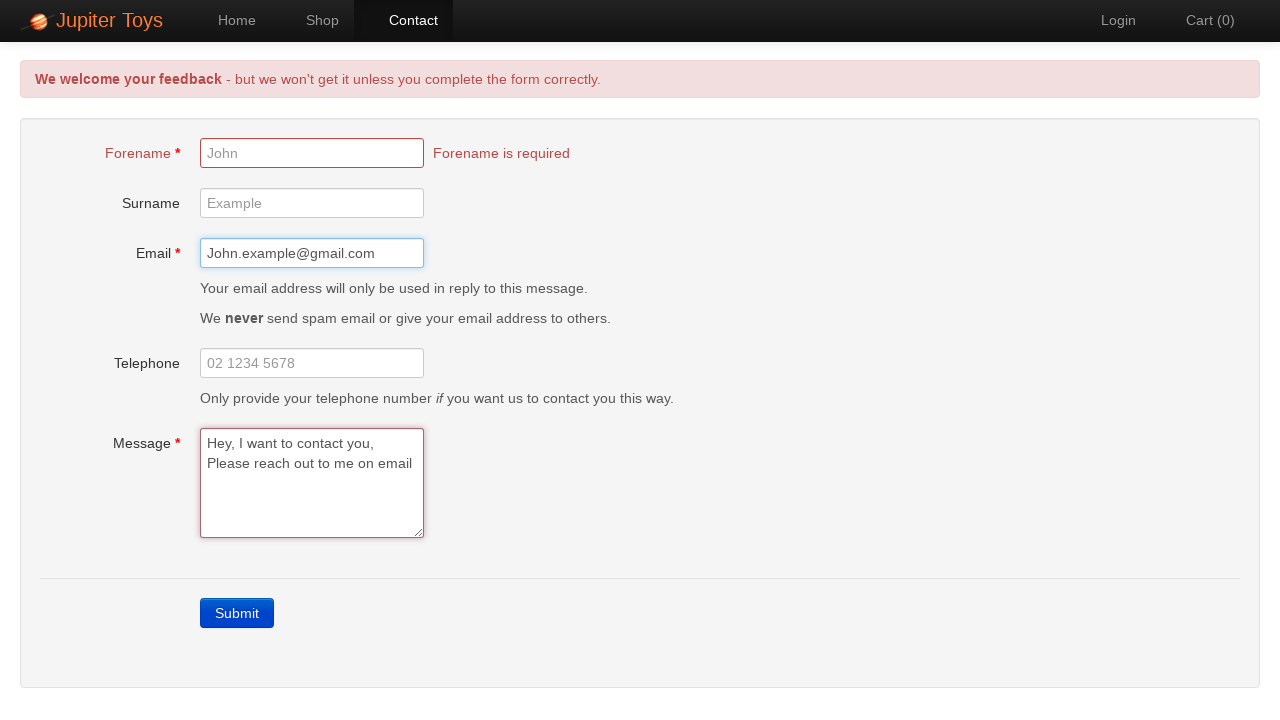

Waited 1 second to check validation state
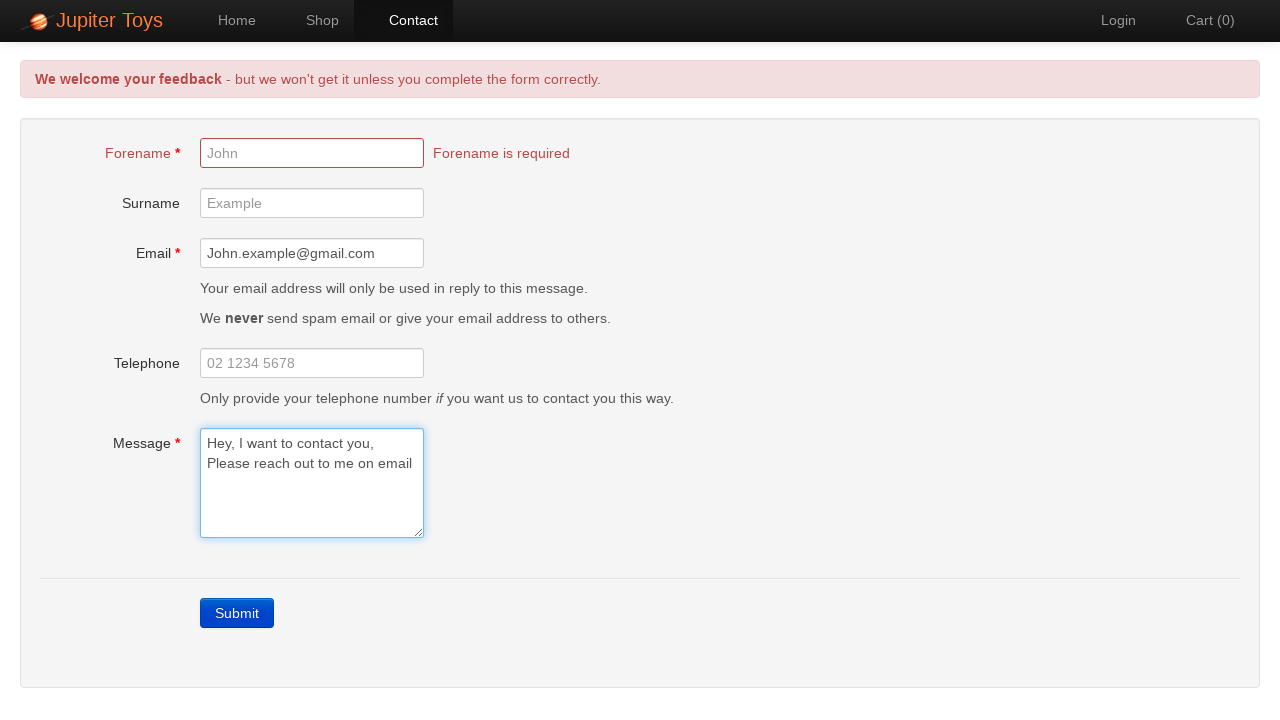

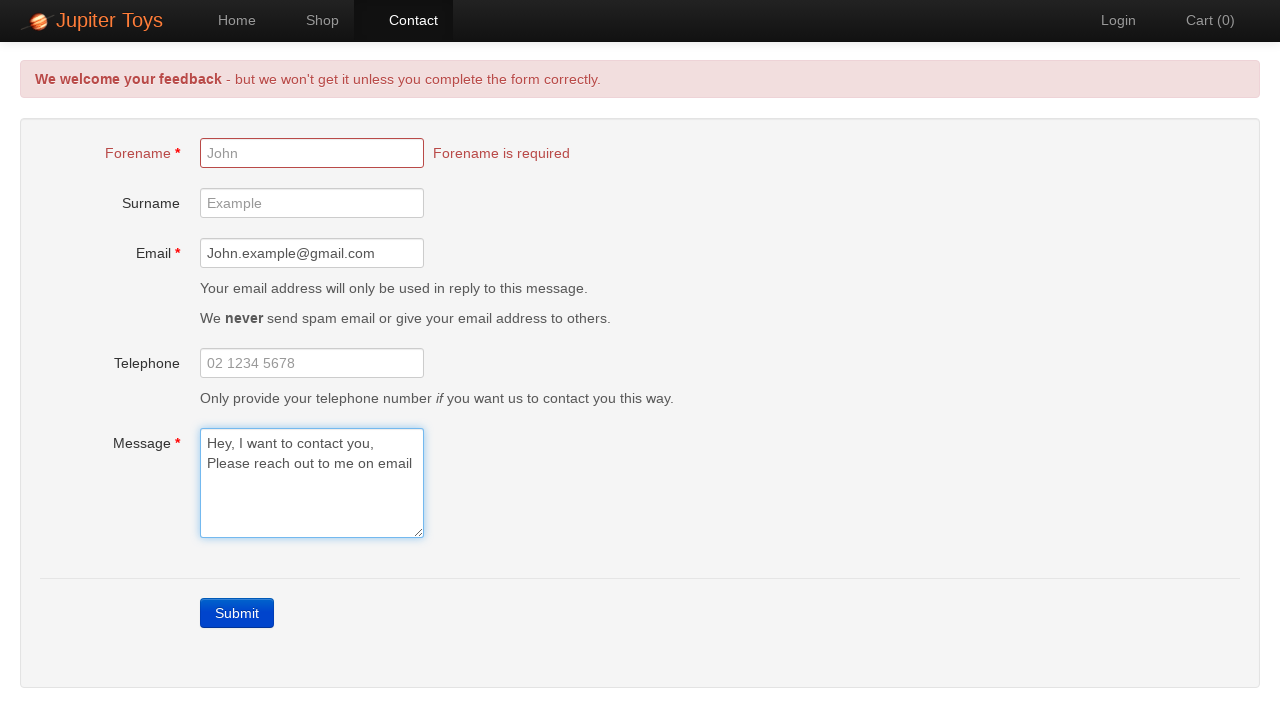